Tests that an unsaved change to an employee name doesn't persist when switching between employees

Starting URL: https://devmountain-qa.github.io/employee-manager/1.2_Version/index.html

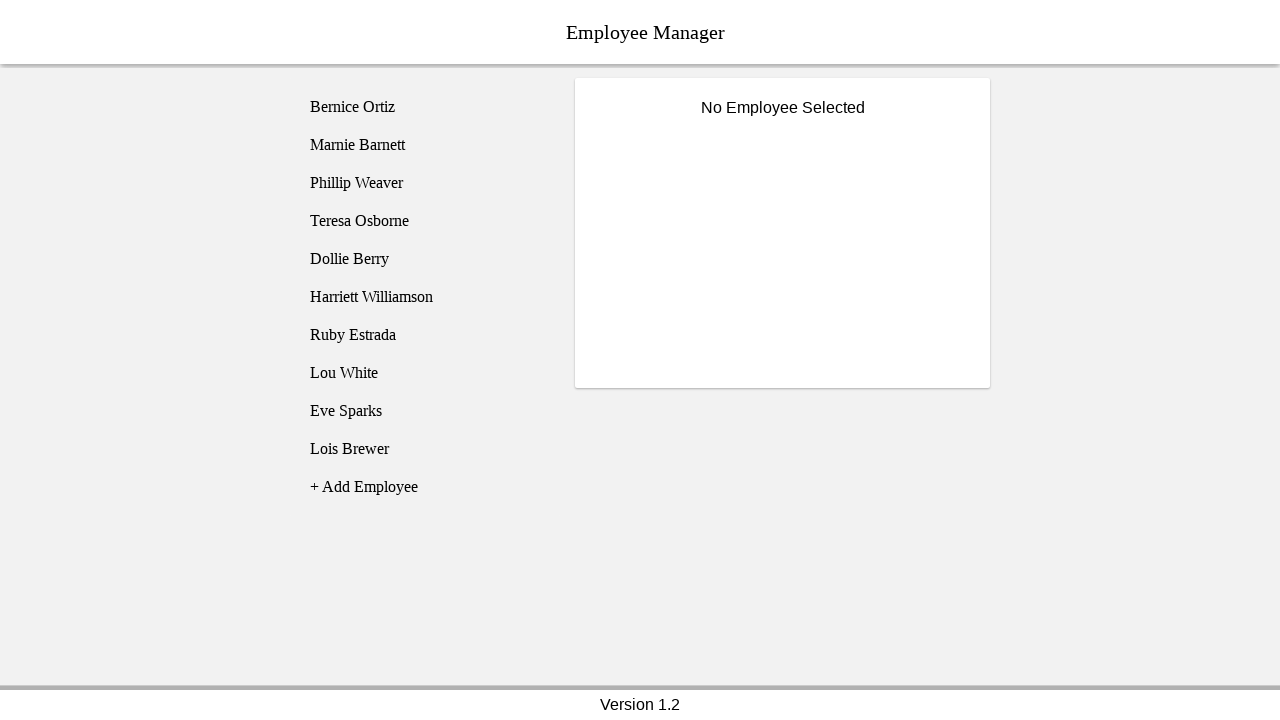

Clicked on Bernice Ortiz employee at (425, 107) on [name='employee1']
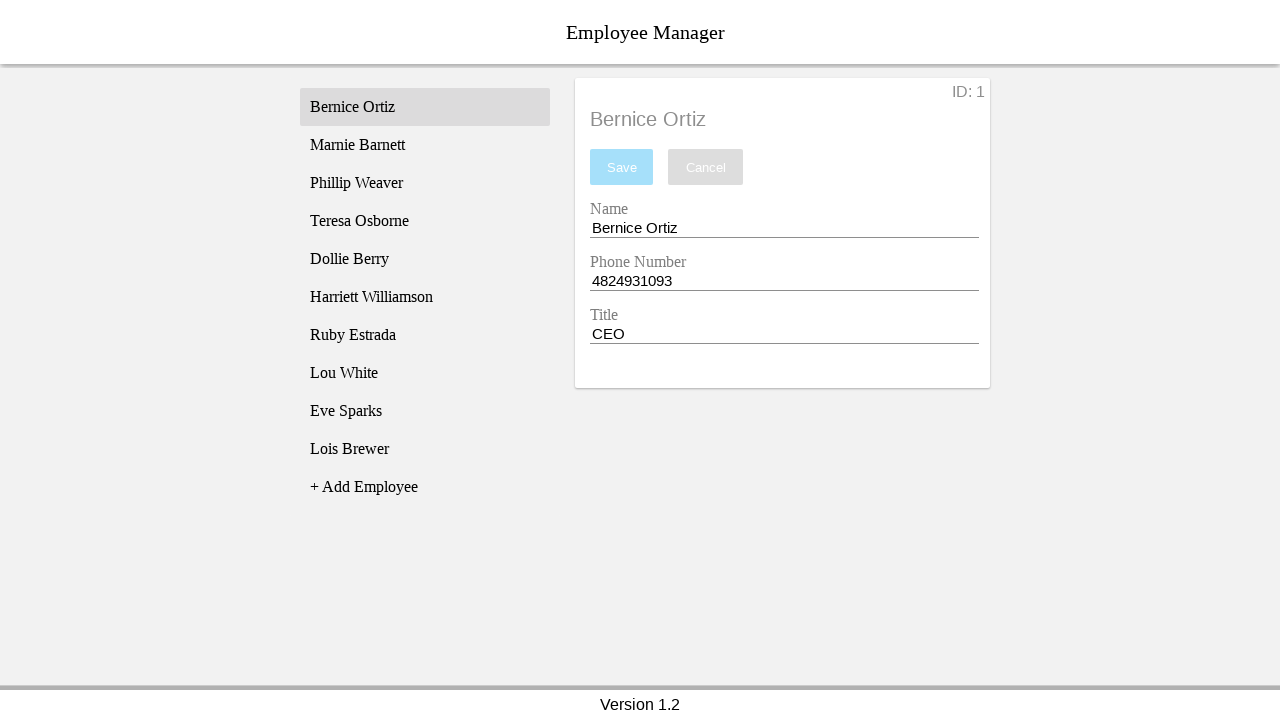

Name input field became visible
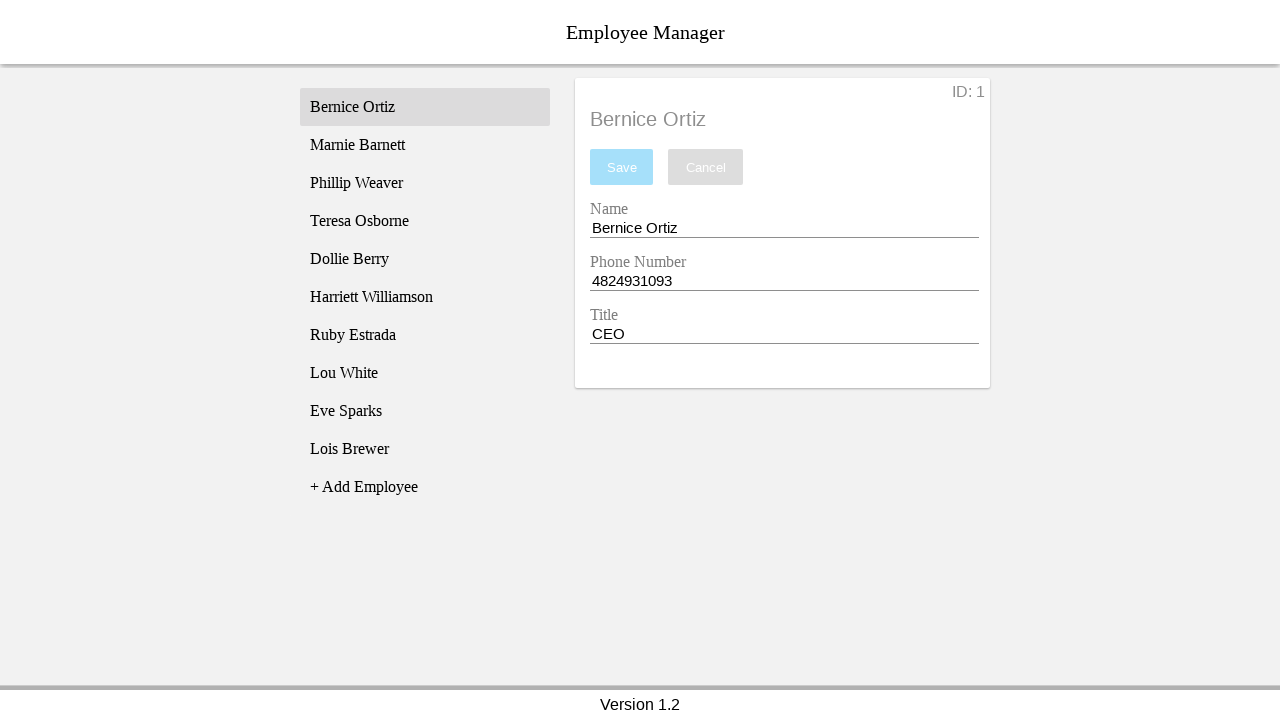

Entered 'Test Name' in the name field without saving on [name='nameEntry']
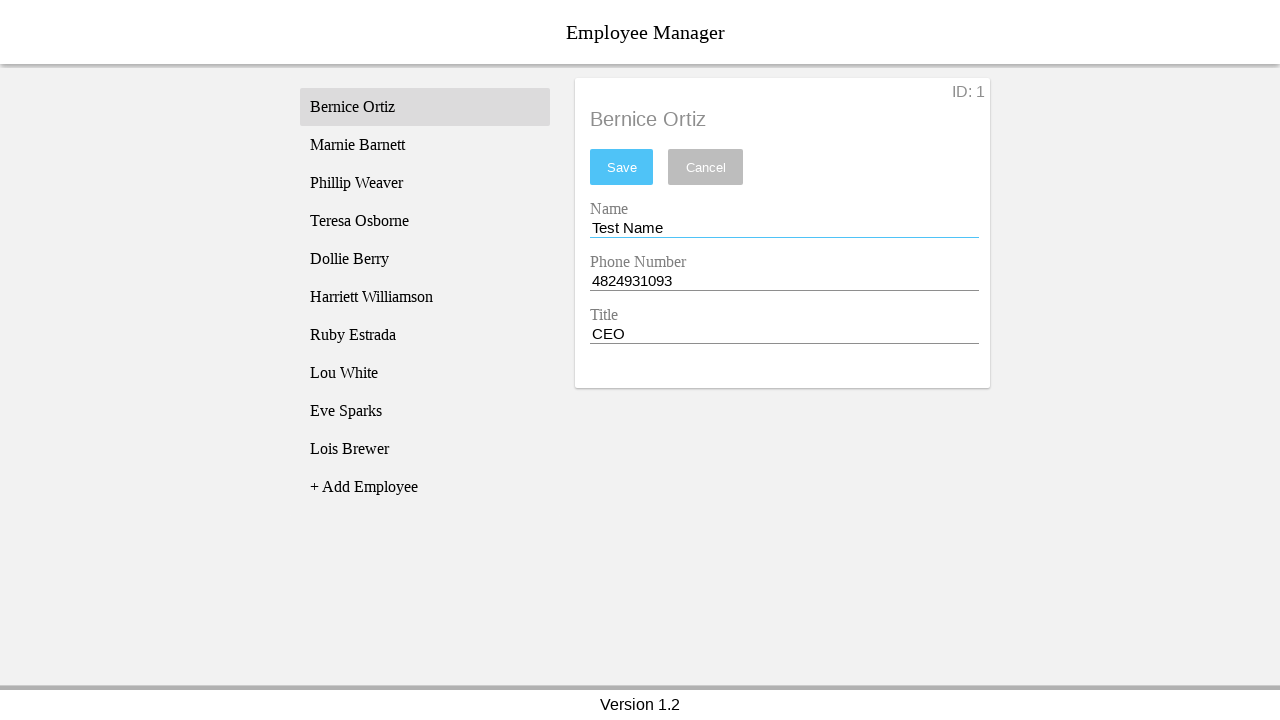

Clicked on Phillip Weaver employee to switch away at (425, 183) on [name='employee3']
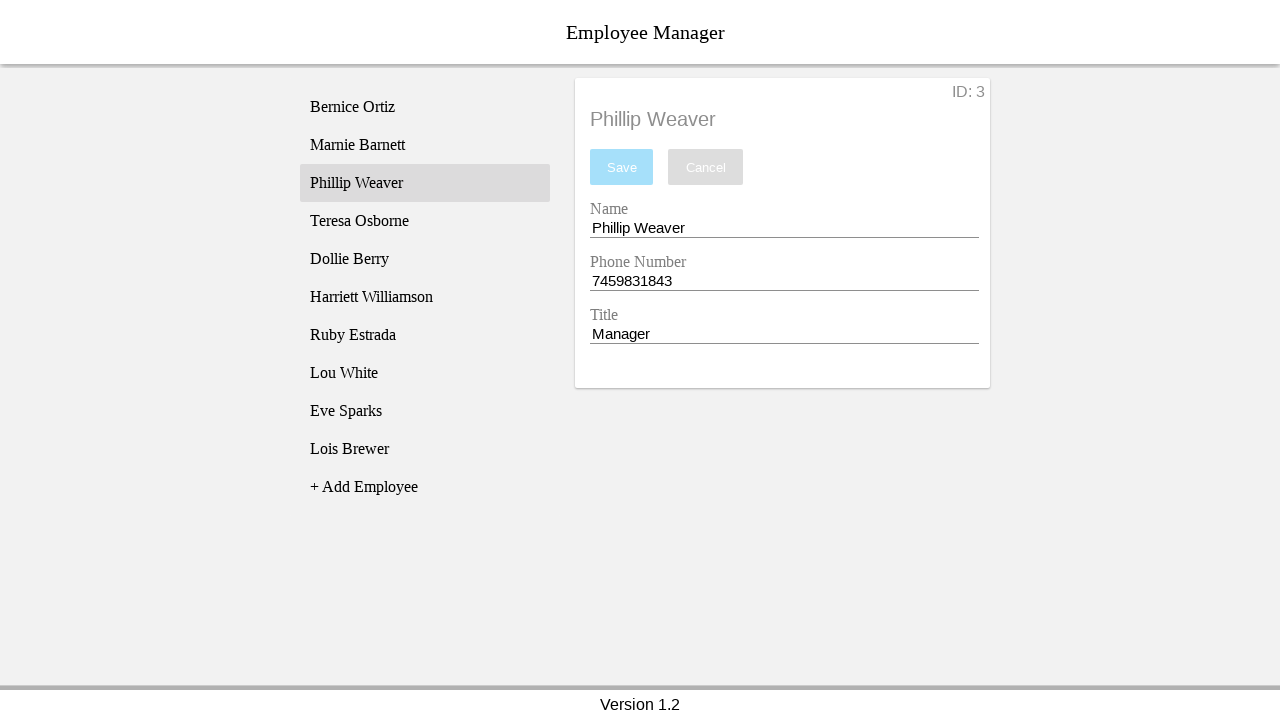

Phillip Weaver's profile loaded and displayed
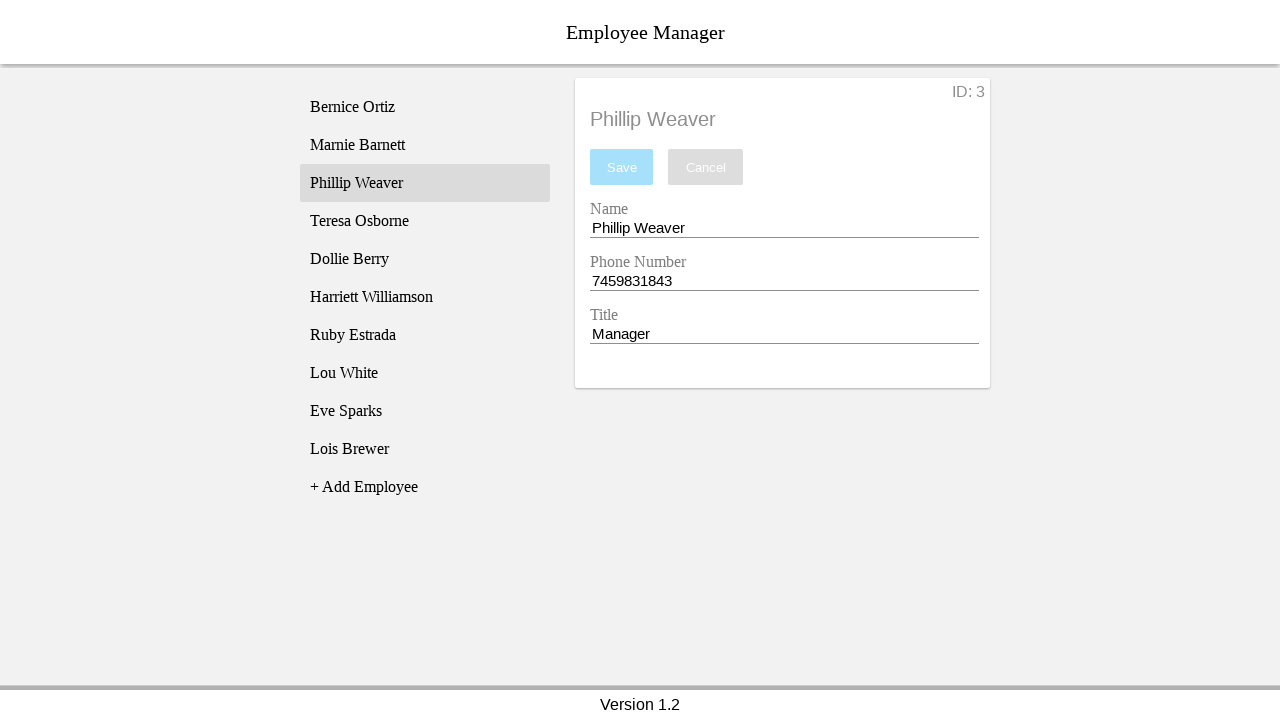

Clicked back on Bernice Ortiz employee at (425, 107) on [name='employee1']
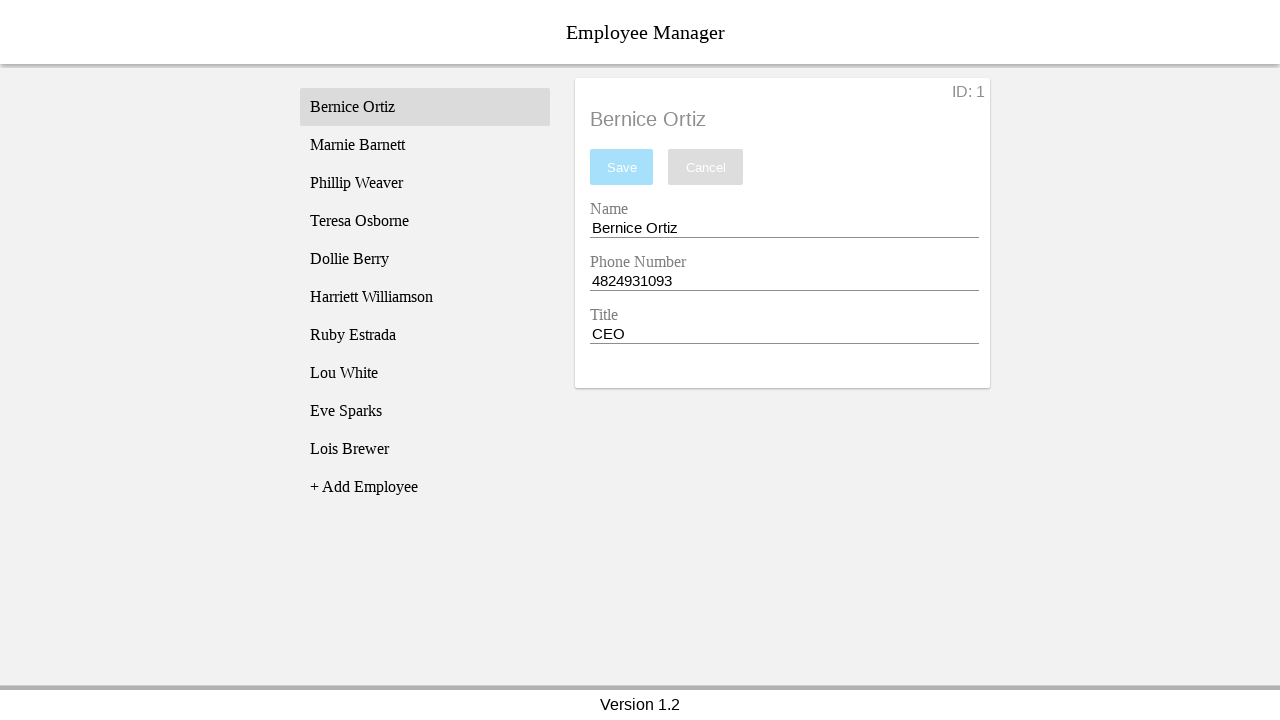

Bernice Ortiz's profile reloaded and displayed
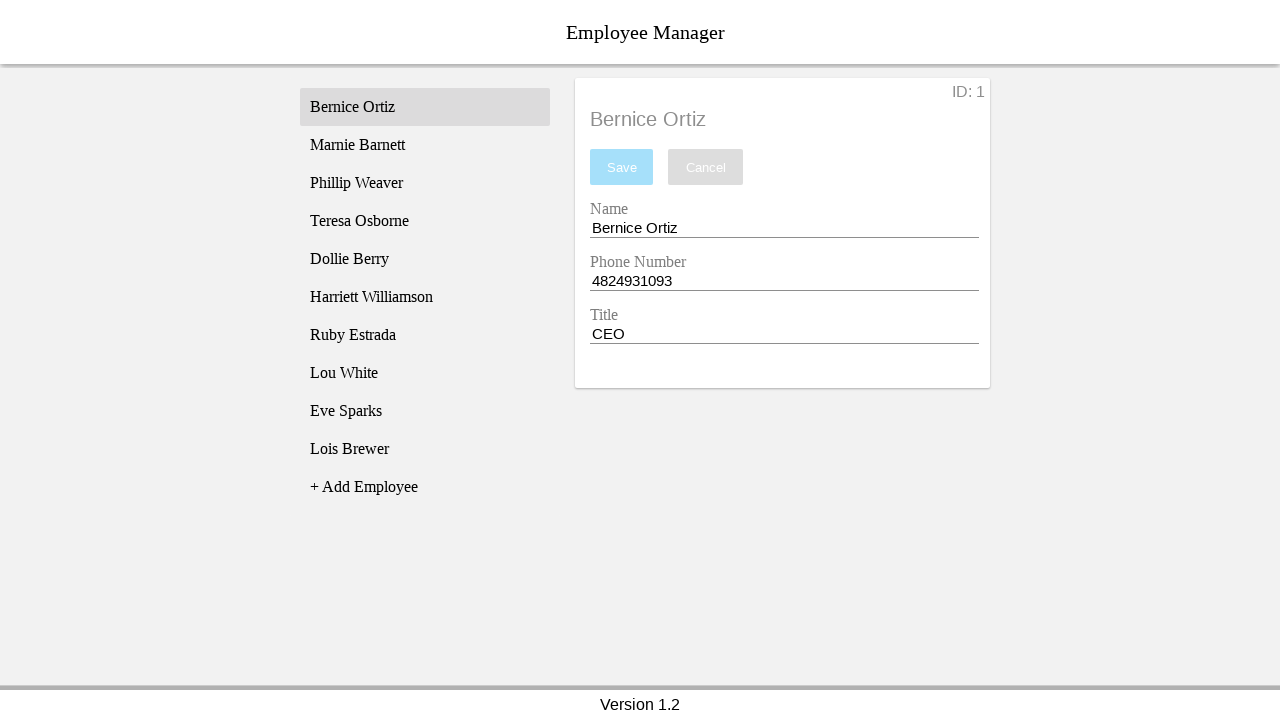

Verified that unsaved change did not persist - name field reverted to 'Bernice Ortiz'
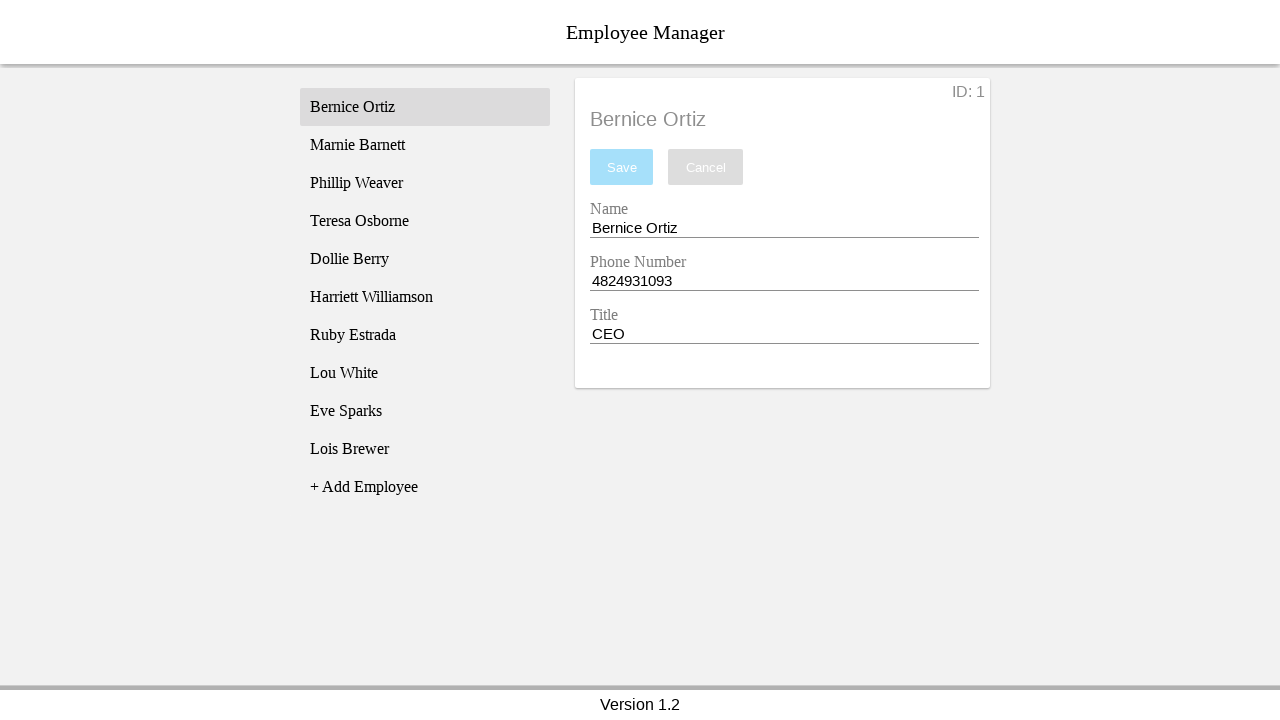

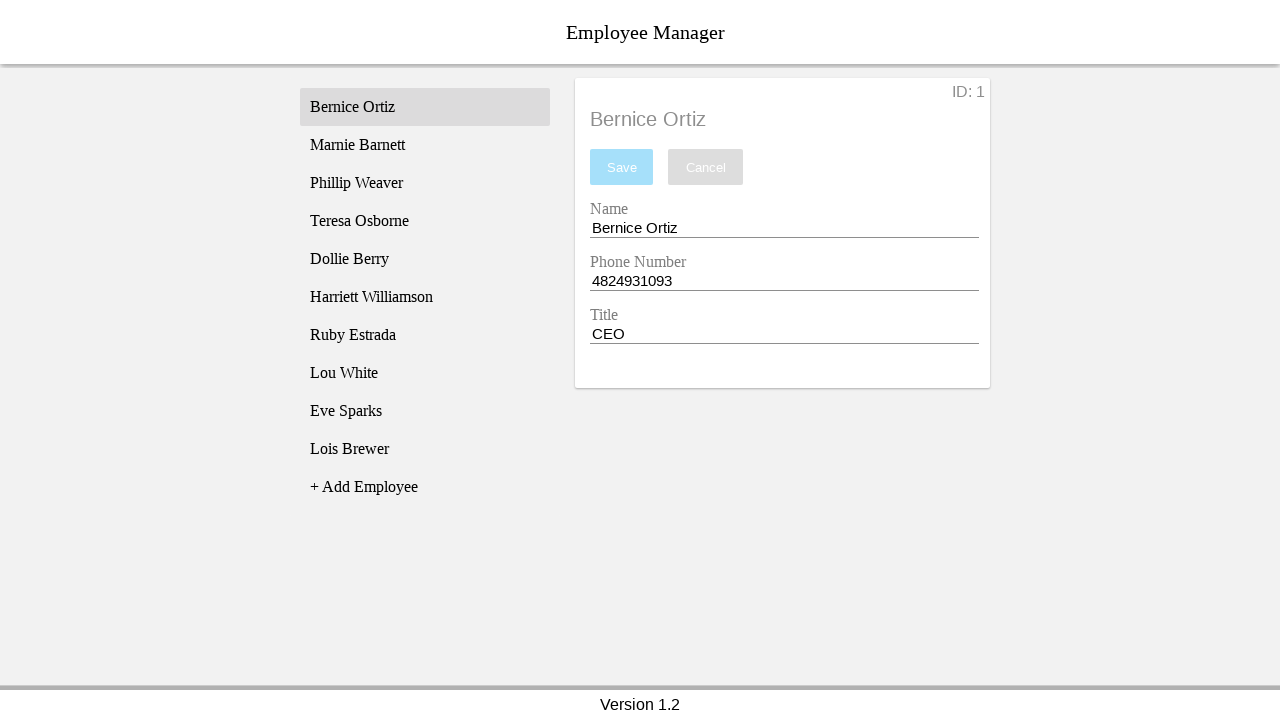